Tests checkbox functionality by clicking the first checkbox on the page

Starting URL: https://the-internet.herokuapp.com/checkboxes

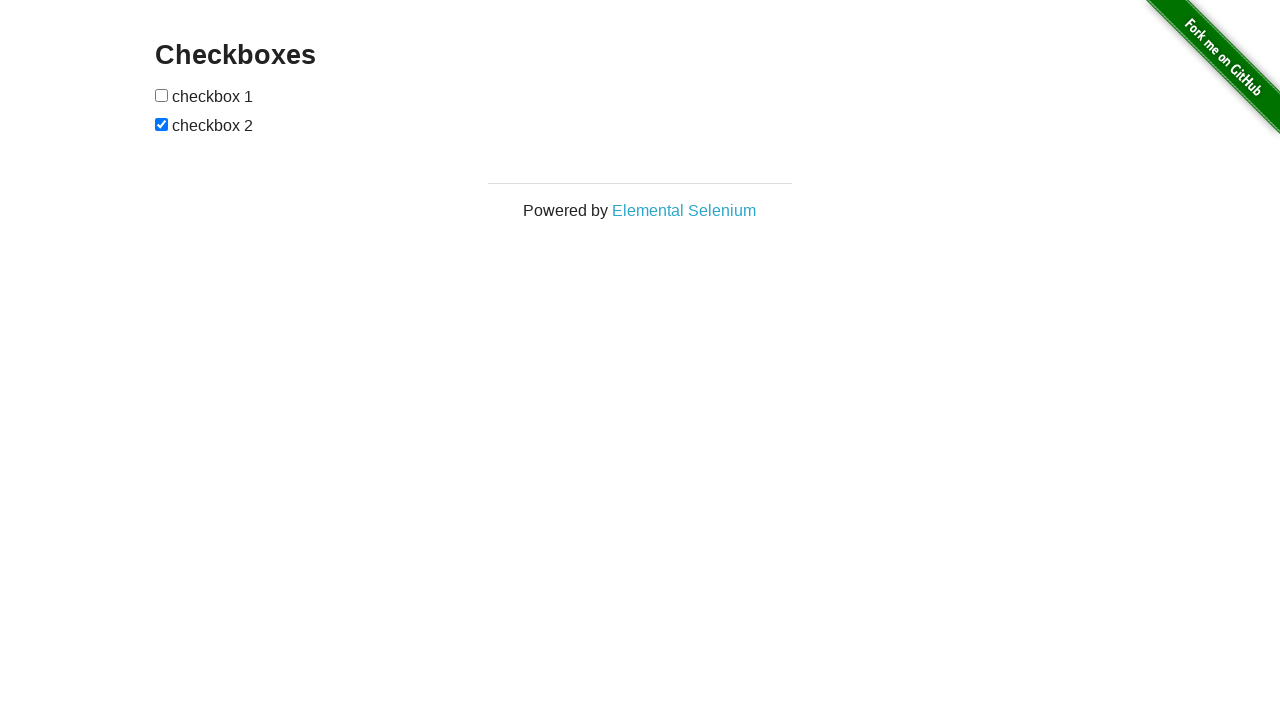

Waited for checkboxes to be visible on the page
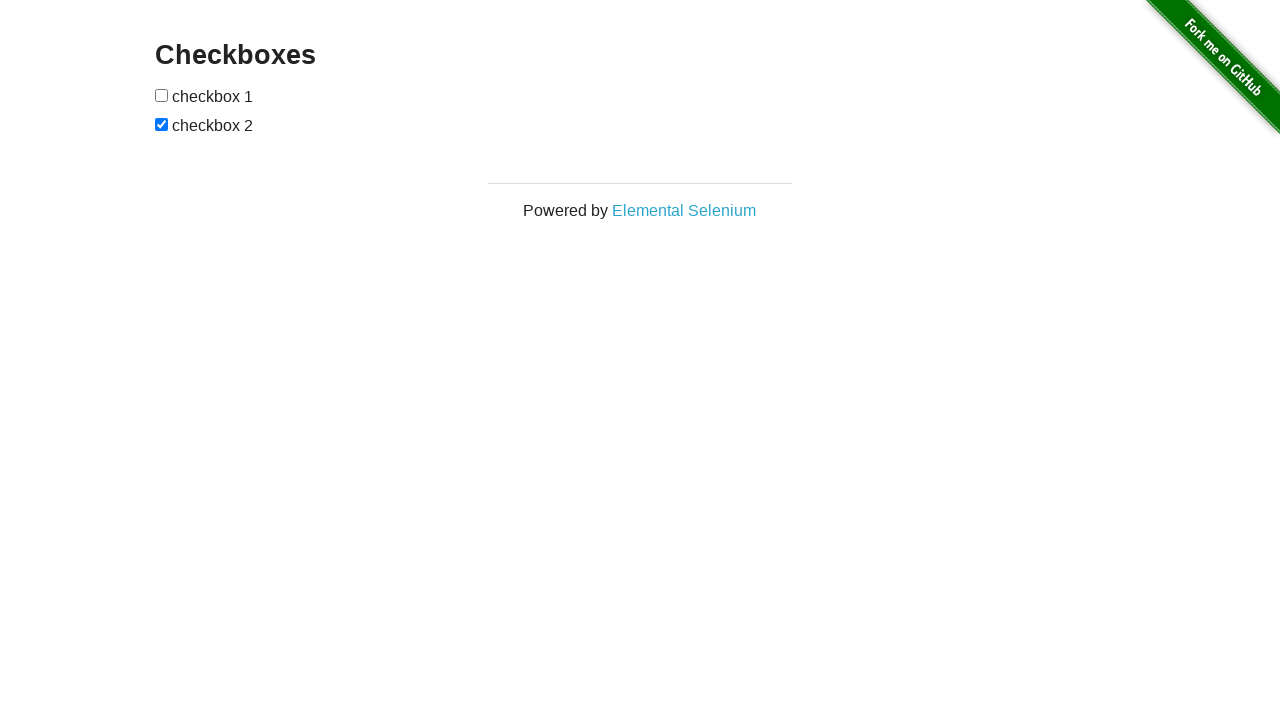

Located all checkbox elements on the page
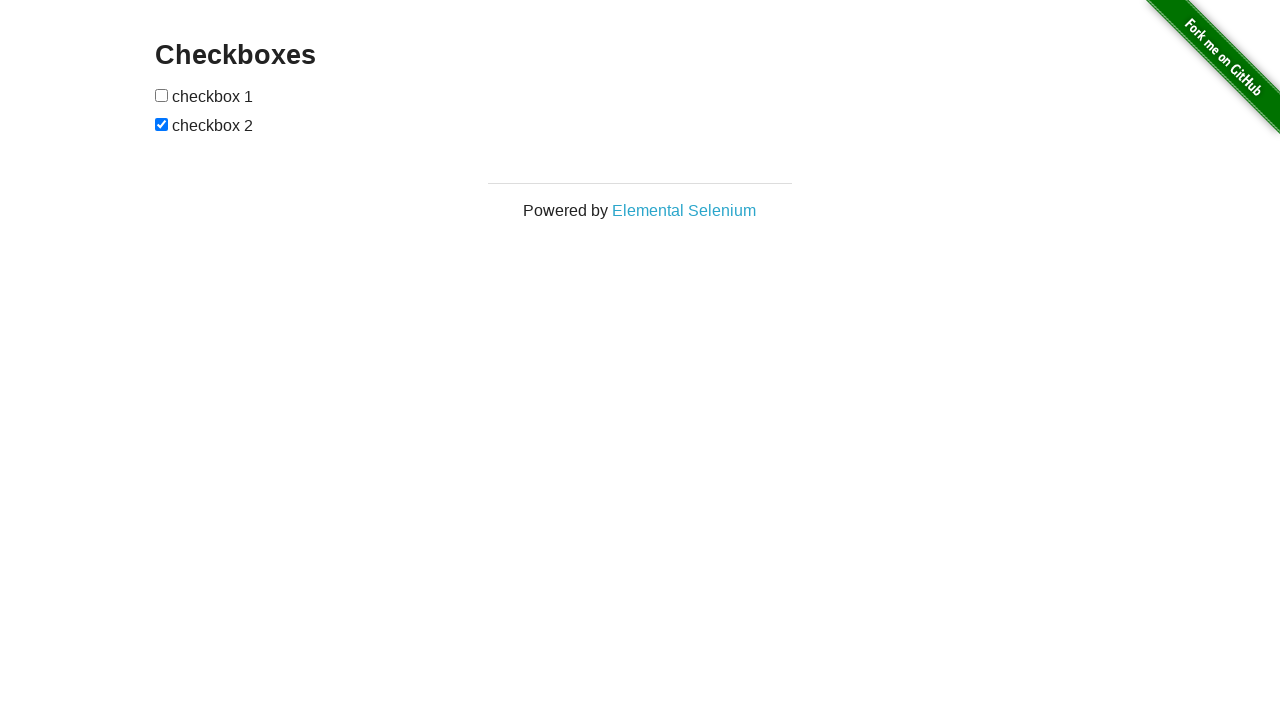

Clicked the first checkbox at (162, 95) on input[type='checkbox'] >> nth=0
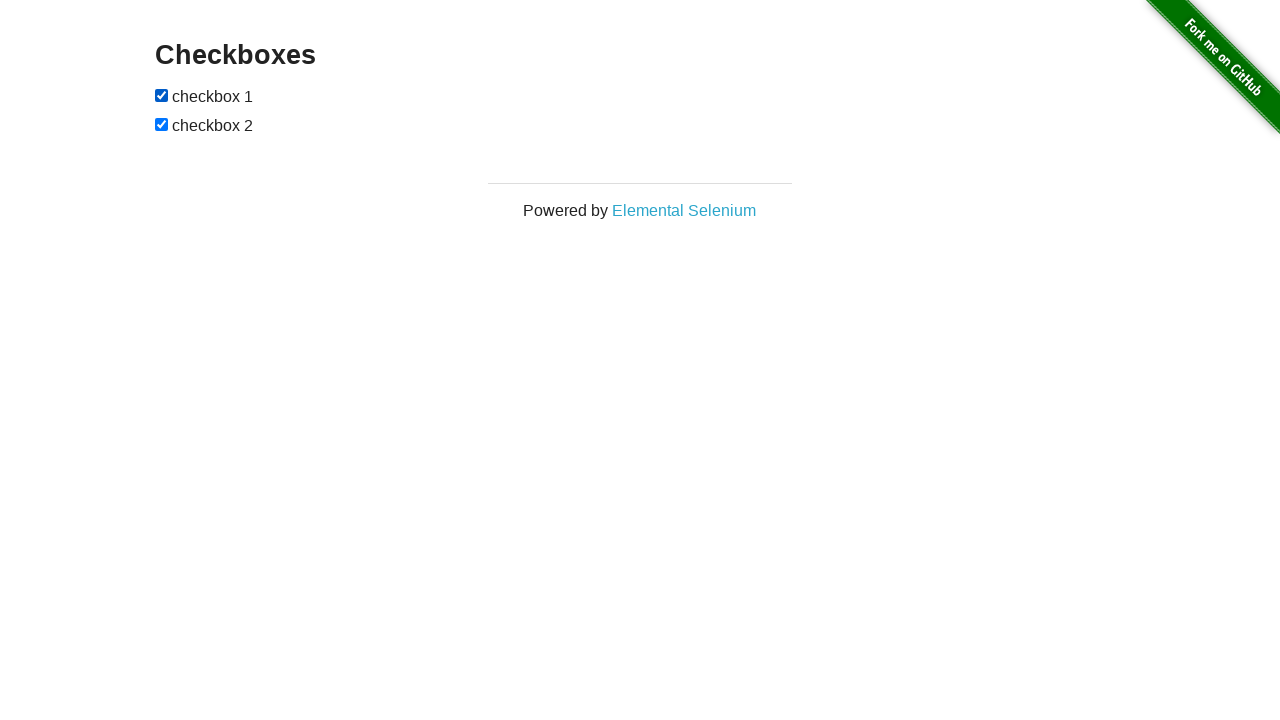

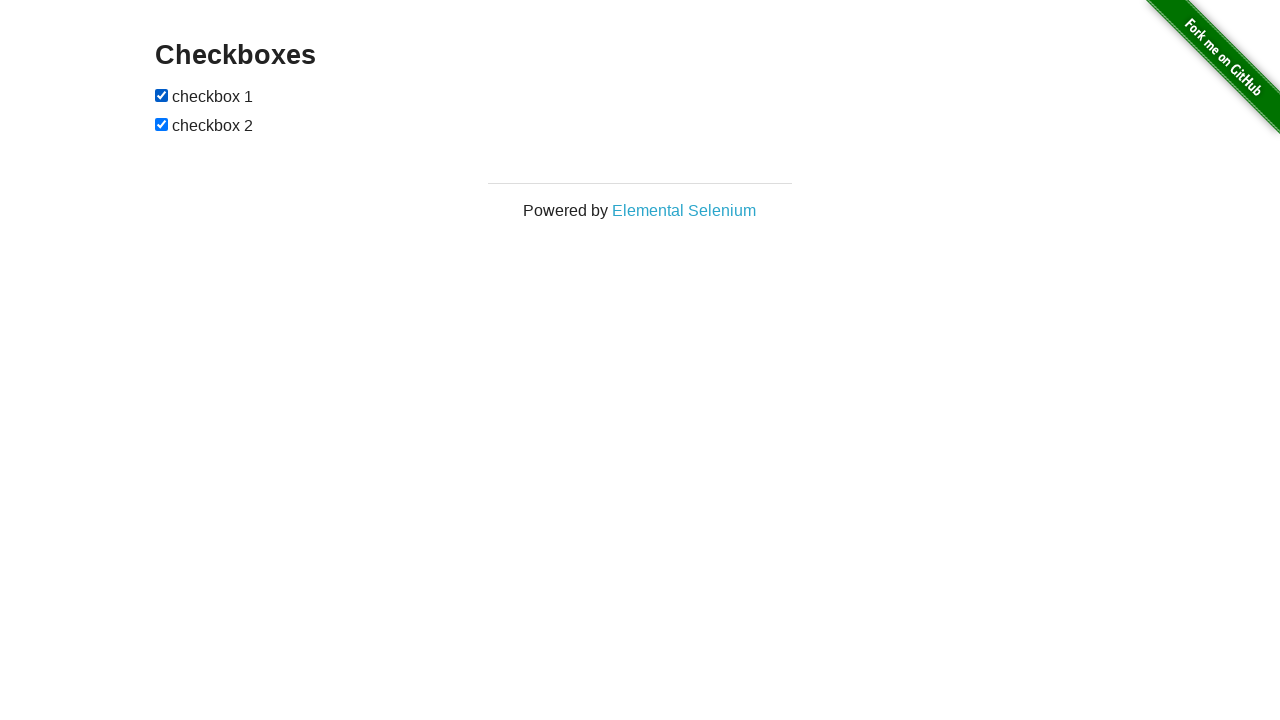